Tests various UI interactions on a practice automation page including showing/hiding elements, handling dialog popups, mouse hover actions, and interacting with iframes.

Starting URL: https://rahulshettyacademy.com/AutomationPractice/

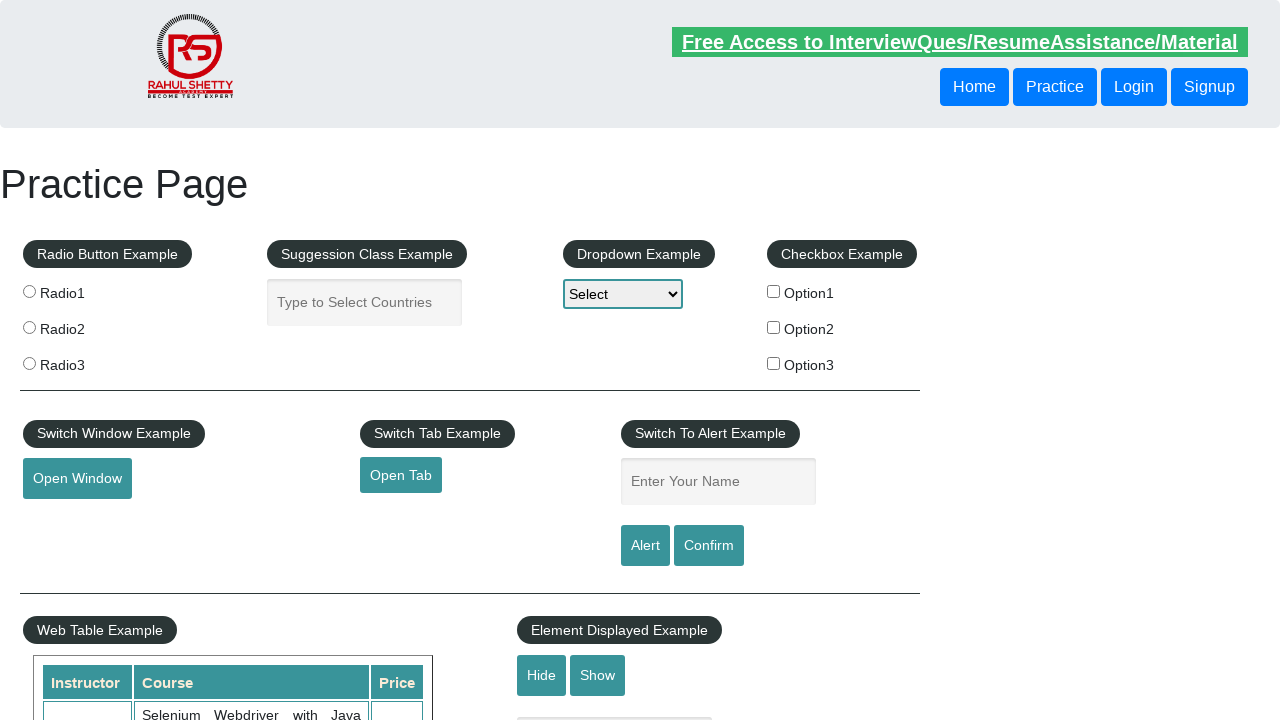

Verified text box is visible initially
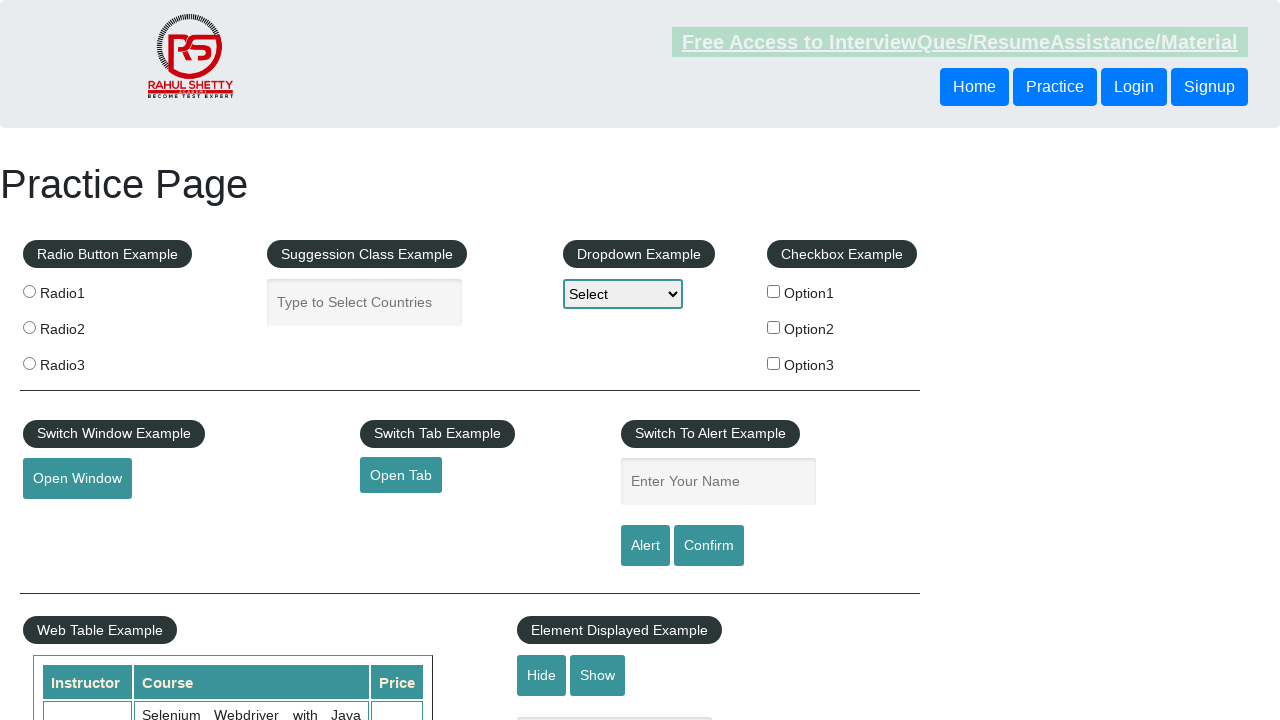

Clicked hide button to hide the textbox at (542, 675) on #hide-textbox
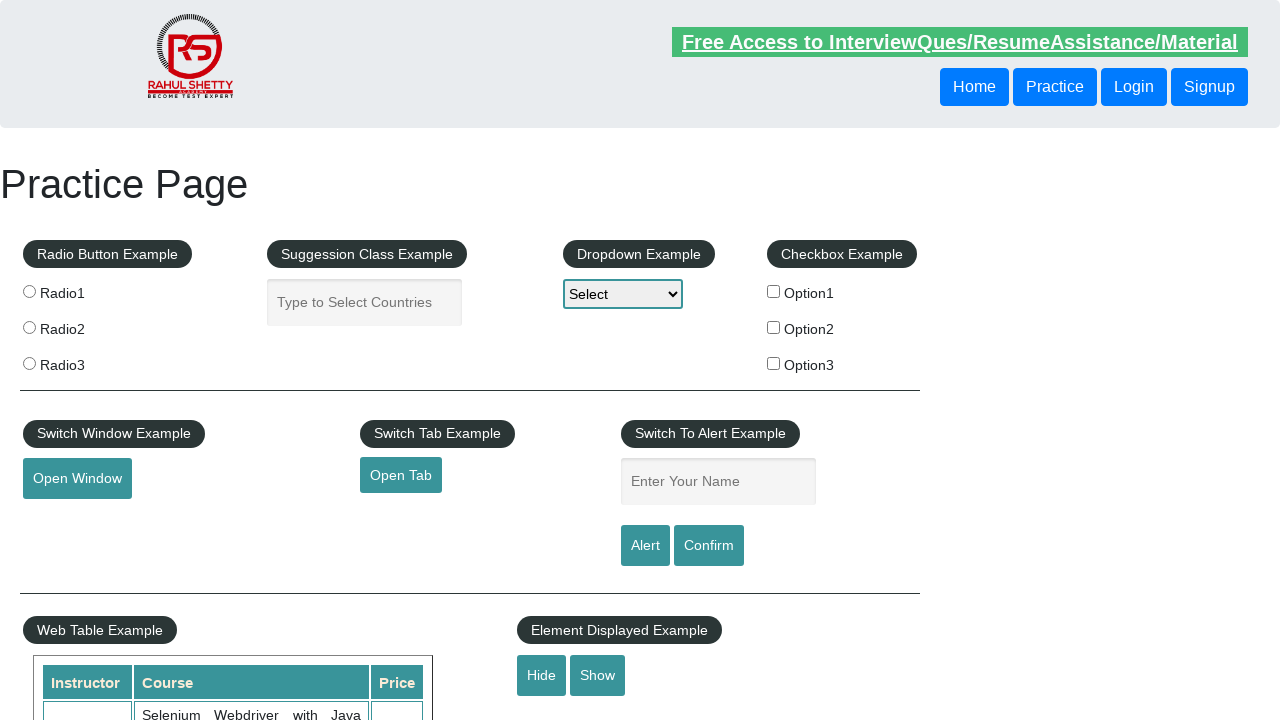

Verified text box is now hidden
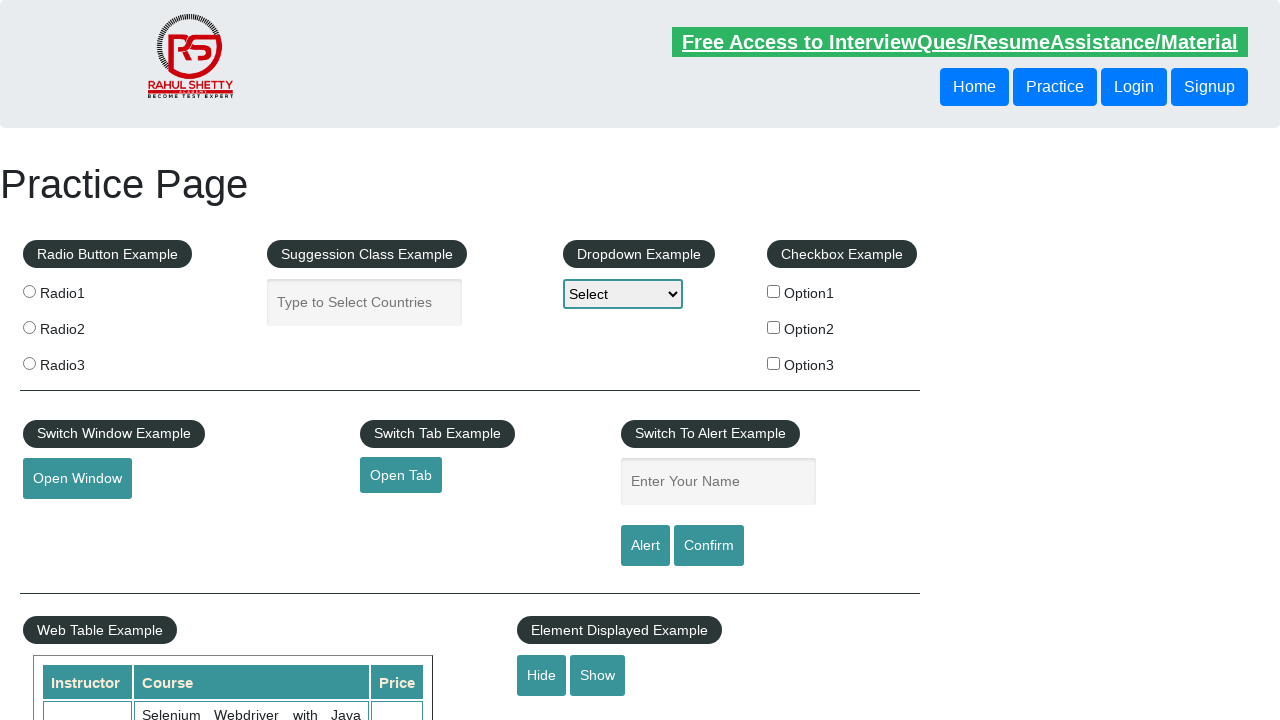

Set up dialog handler to accept confirm dialog
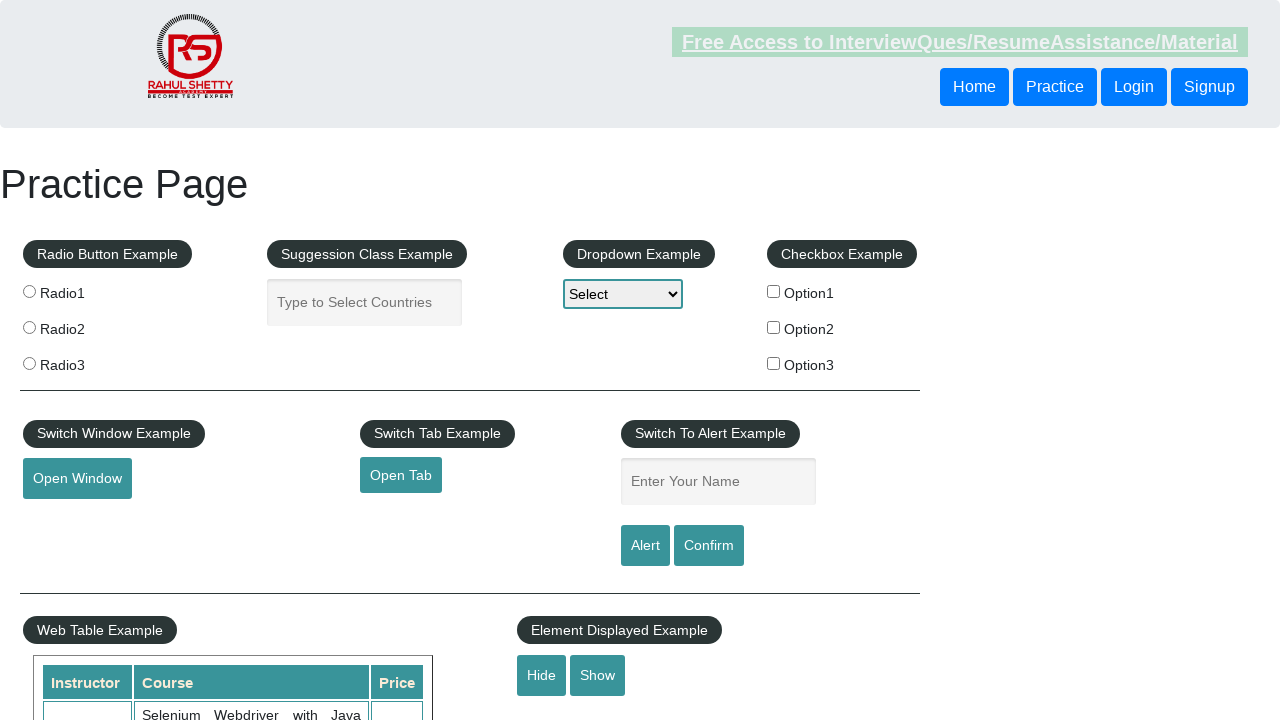

Clicked confirm button which triggered a dialog at (709, 546) on #confirmbtn
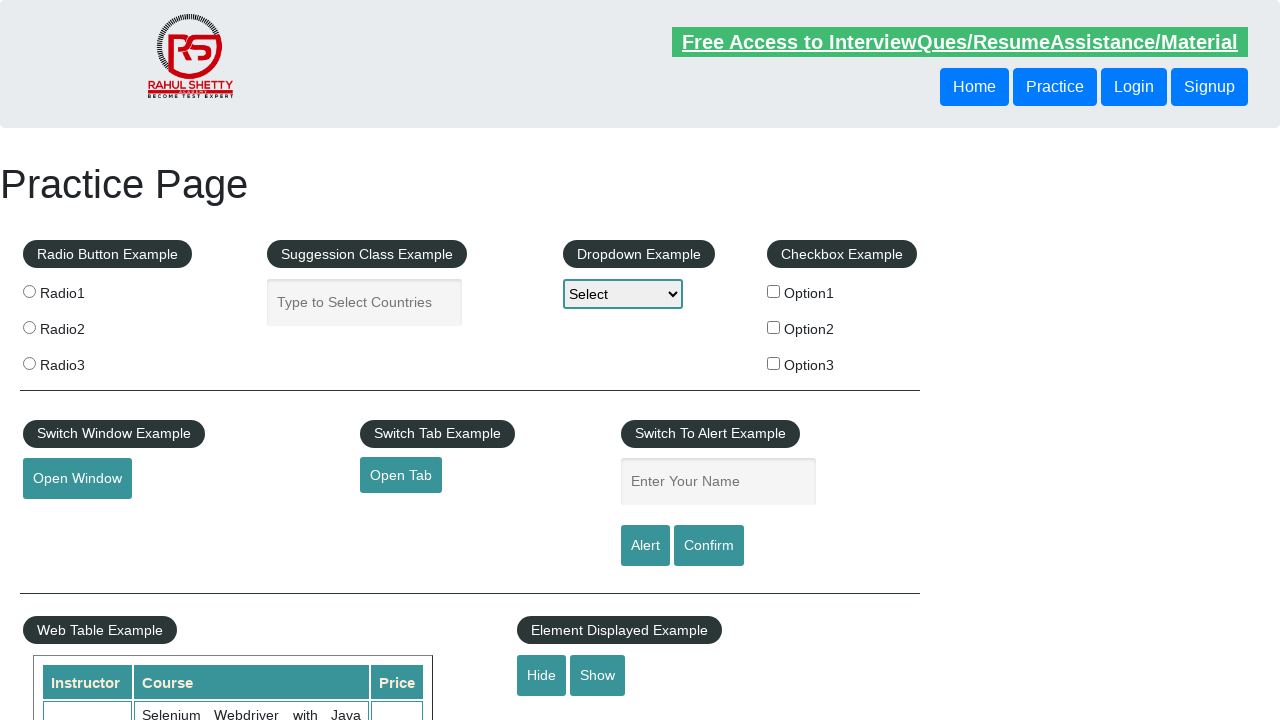

Performed mouse hover action on element at (83, 361) on #mousehover
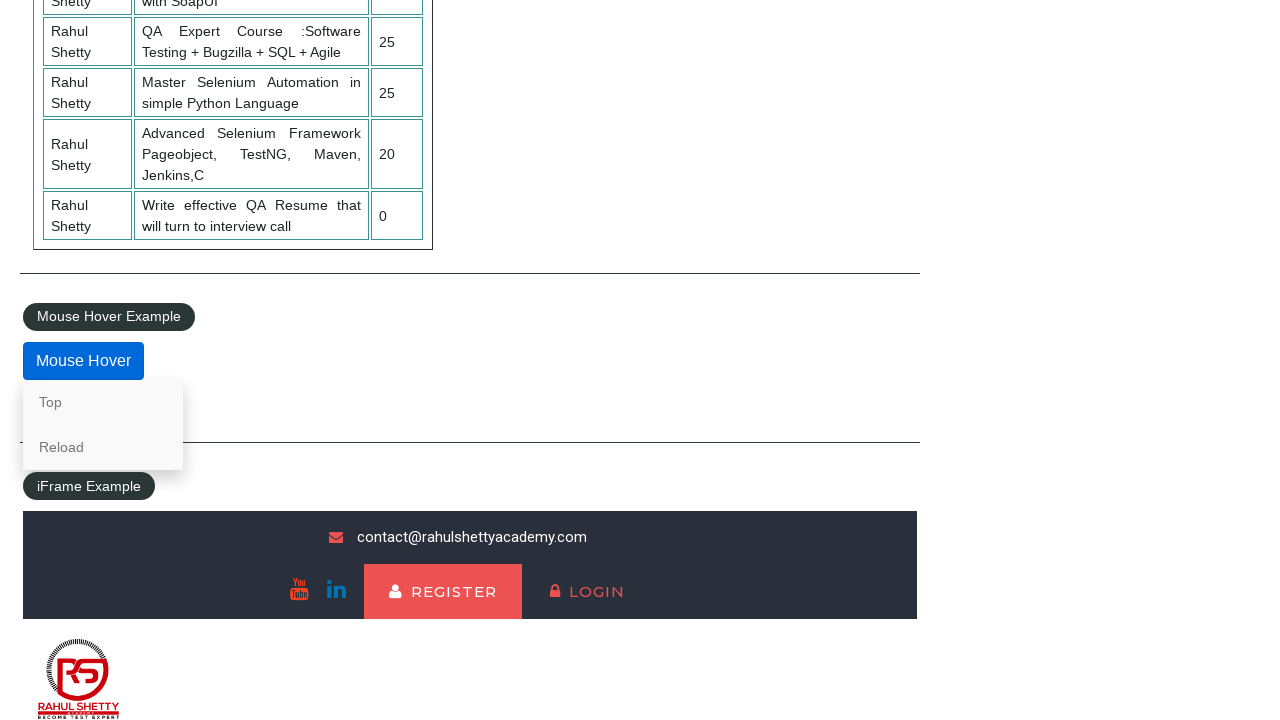

Located iframe with ID 'courses-iframe'
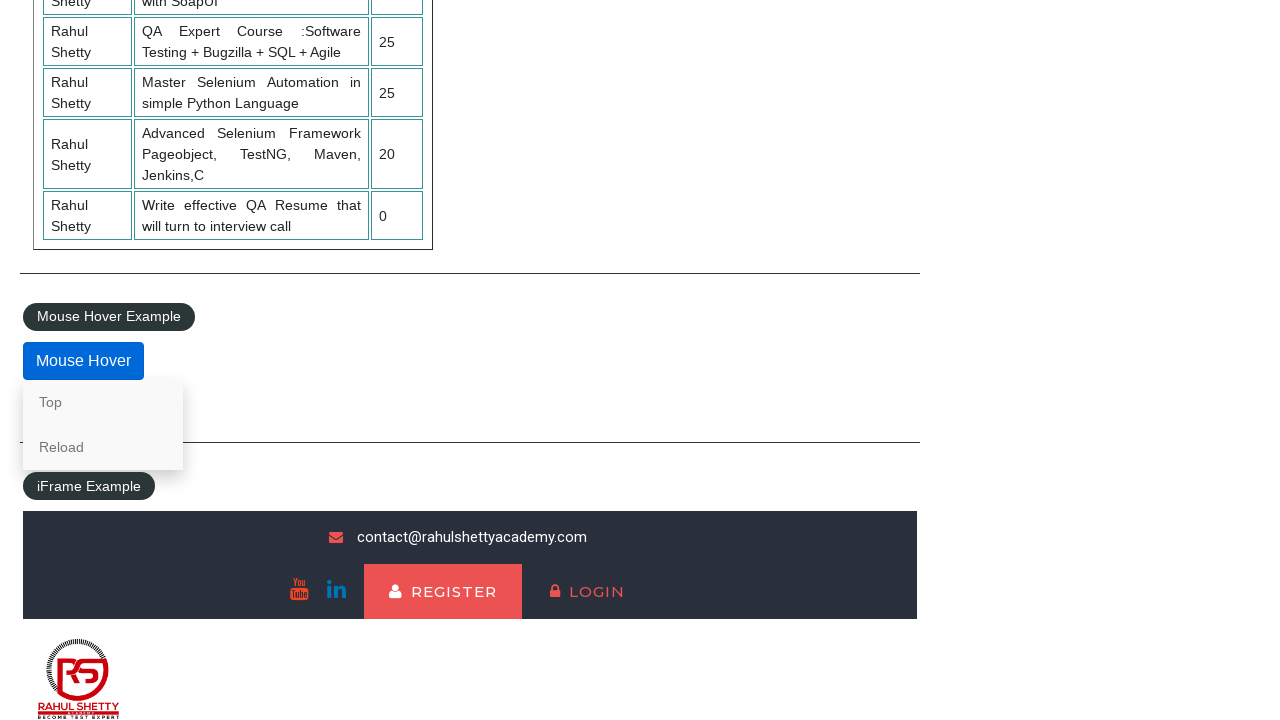

Clicked lifetime access link inside iframe at (307, 675) on #courses-iframe >> internal:control=enter-frame >> li a[href*='lifetime-access']
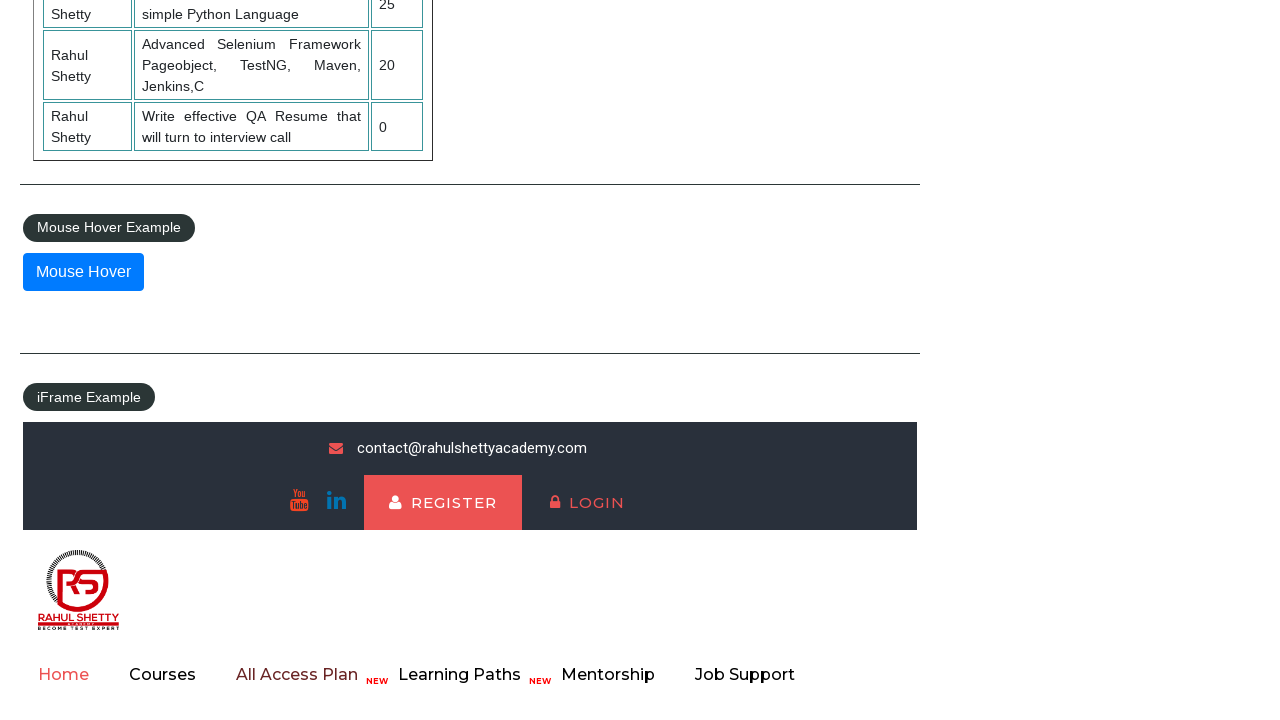

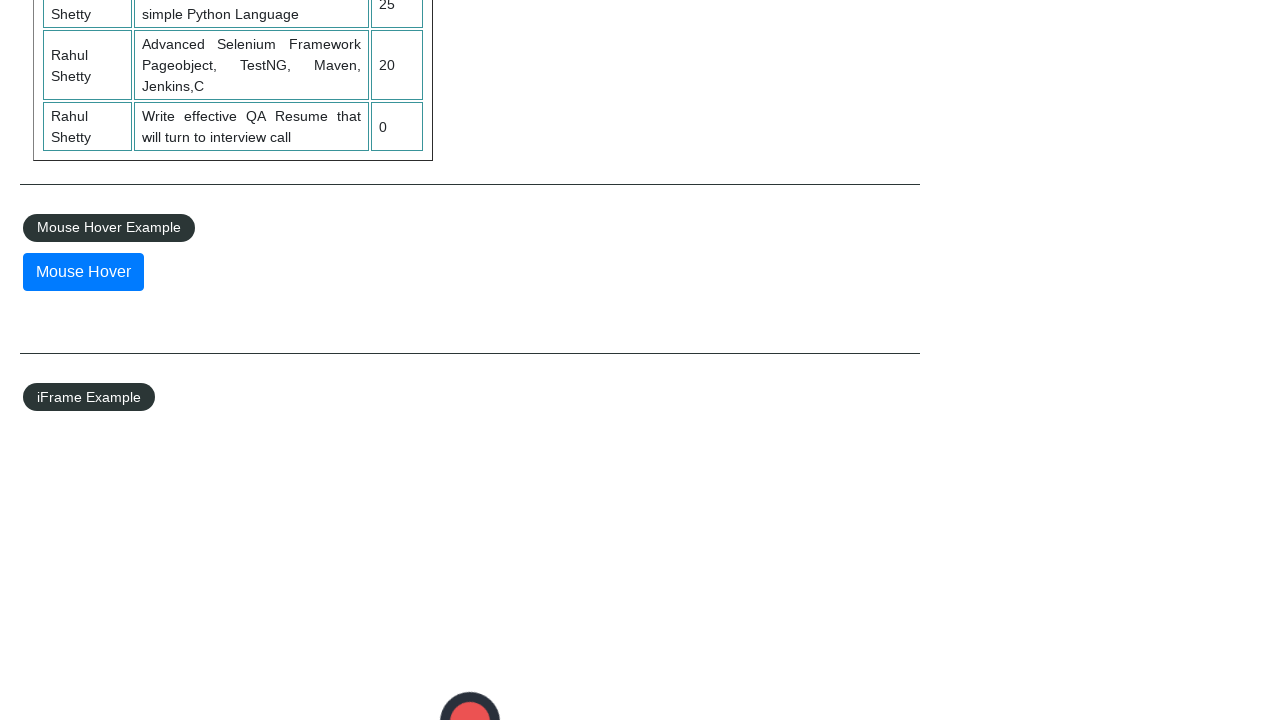